Tests checkbox functionality by verifying initial states, toggling checkboxes, and confirming the state changes

Starting URL: https://practice.cydeo.com/checkboxes

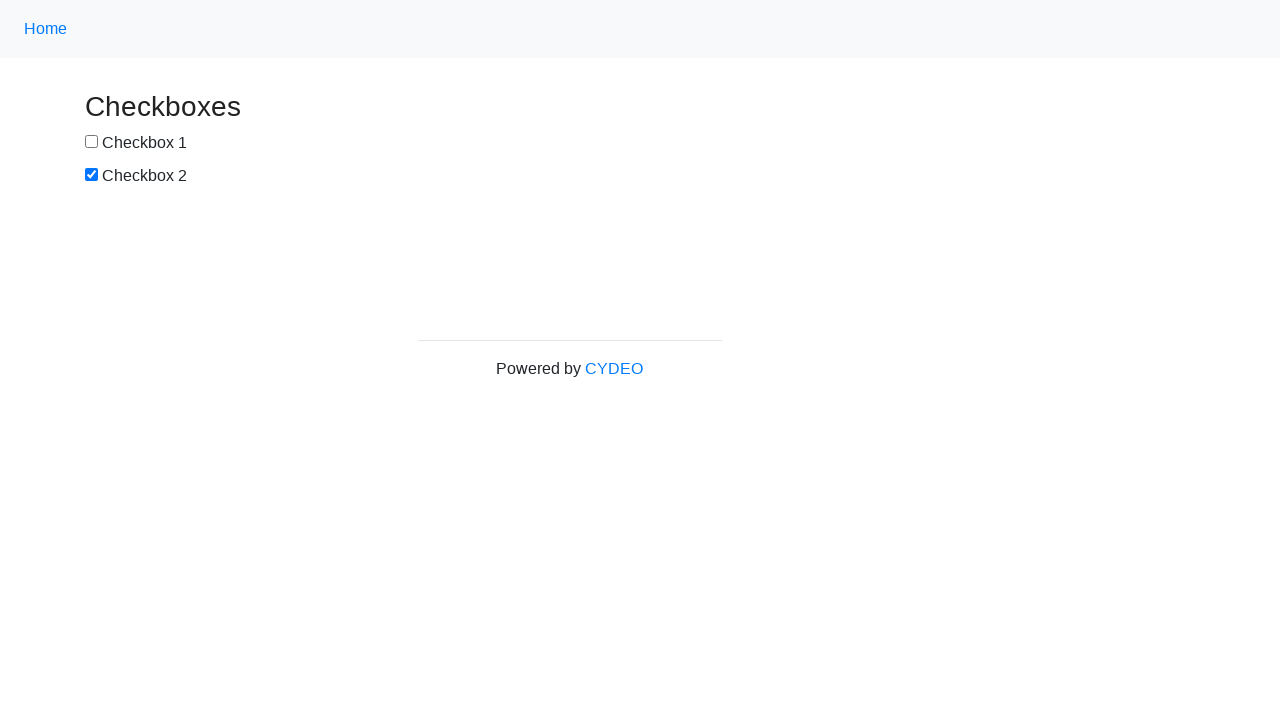

Located checkbox 1 element with id 'box1'
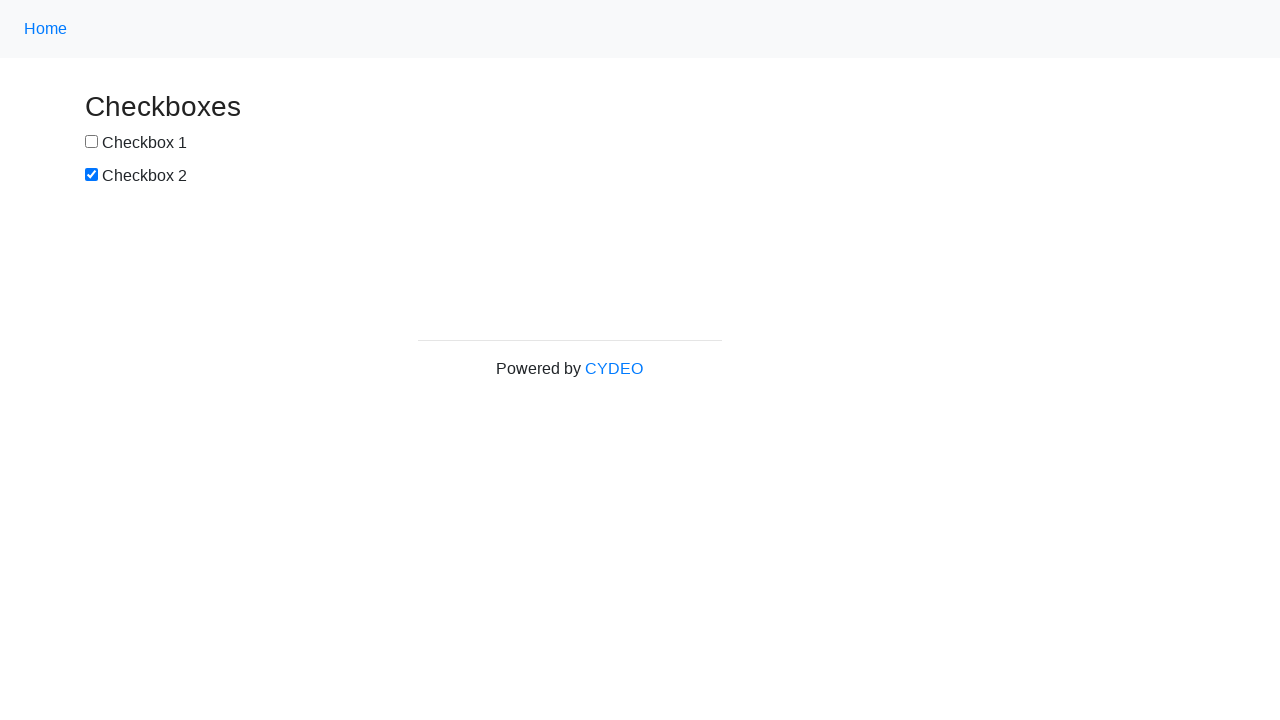

Located checkbox 2 element with name 'checkbox2'
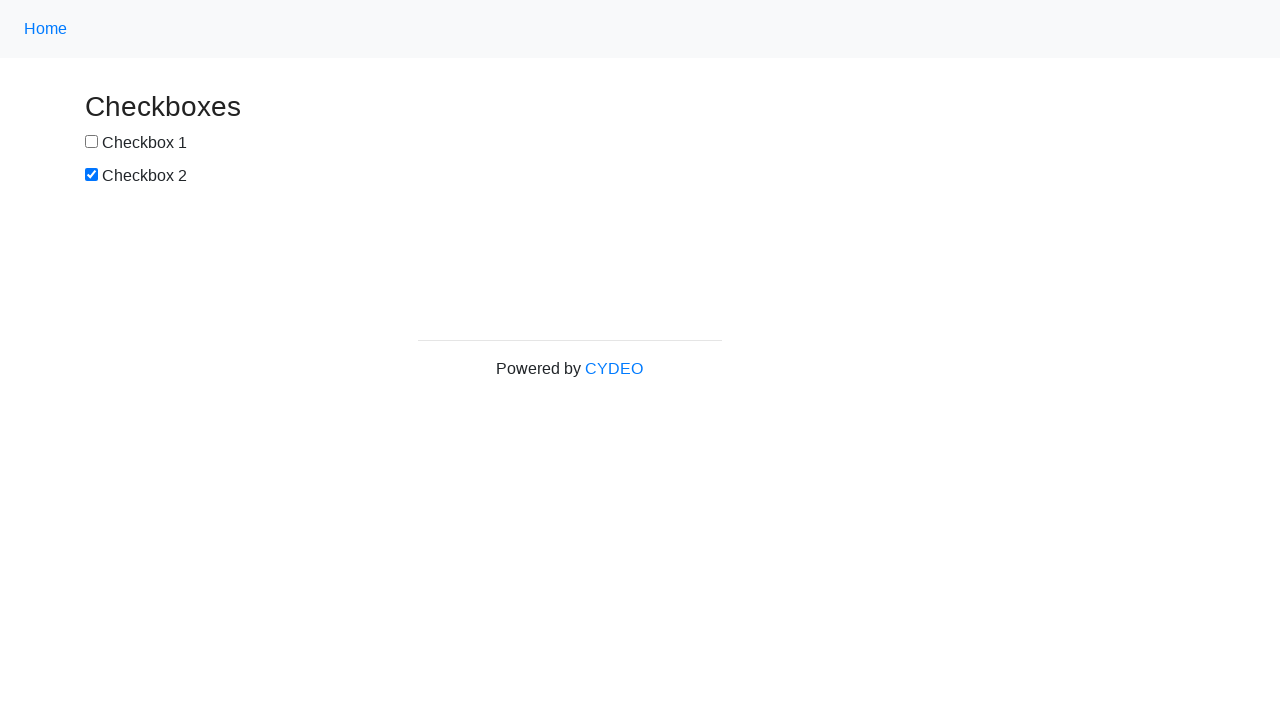

Verified checkbox 1 is not checked by default
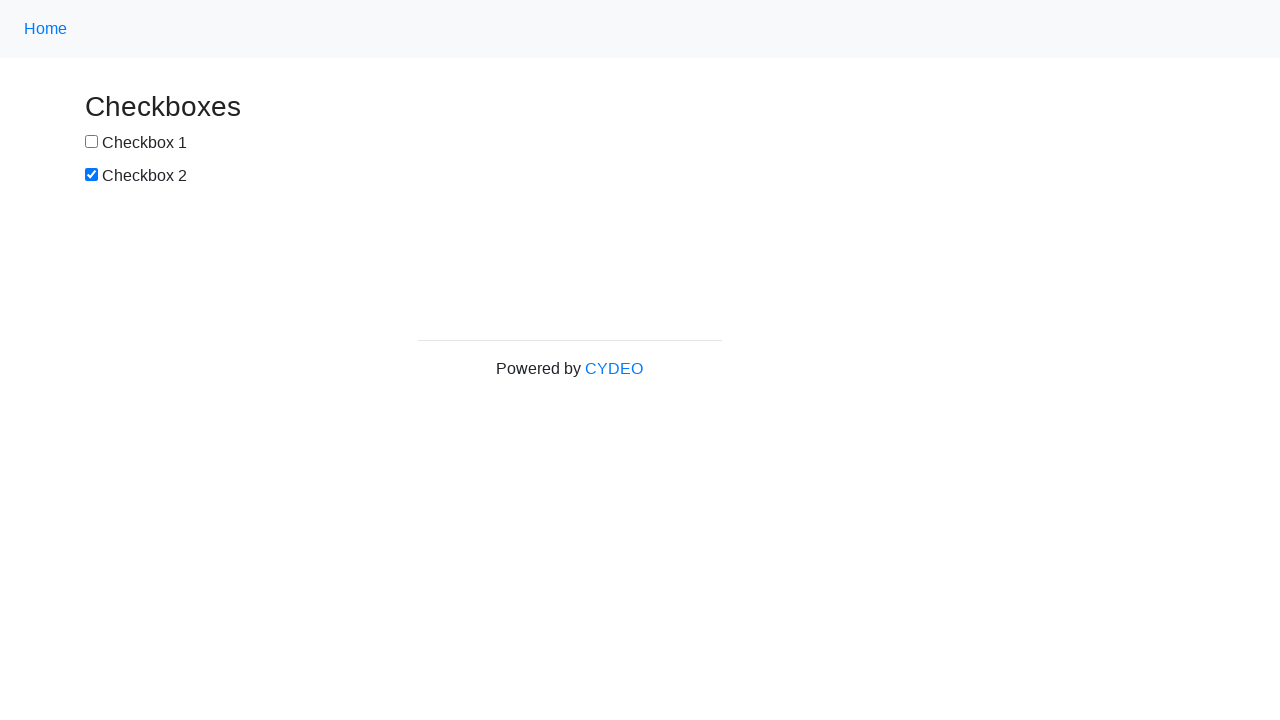

Verified checkbox 2 is checked by default
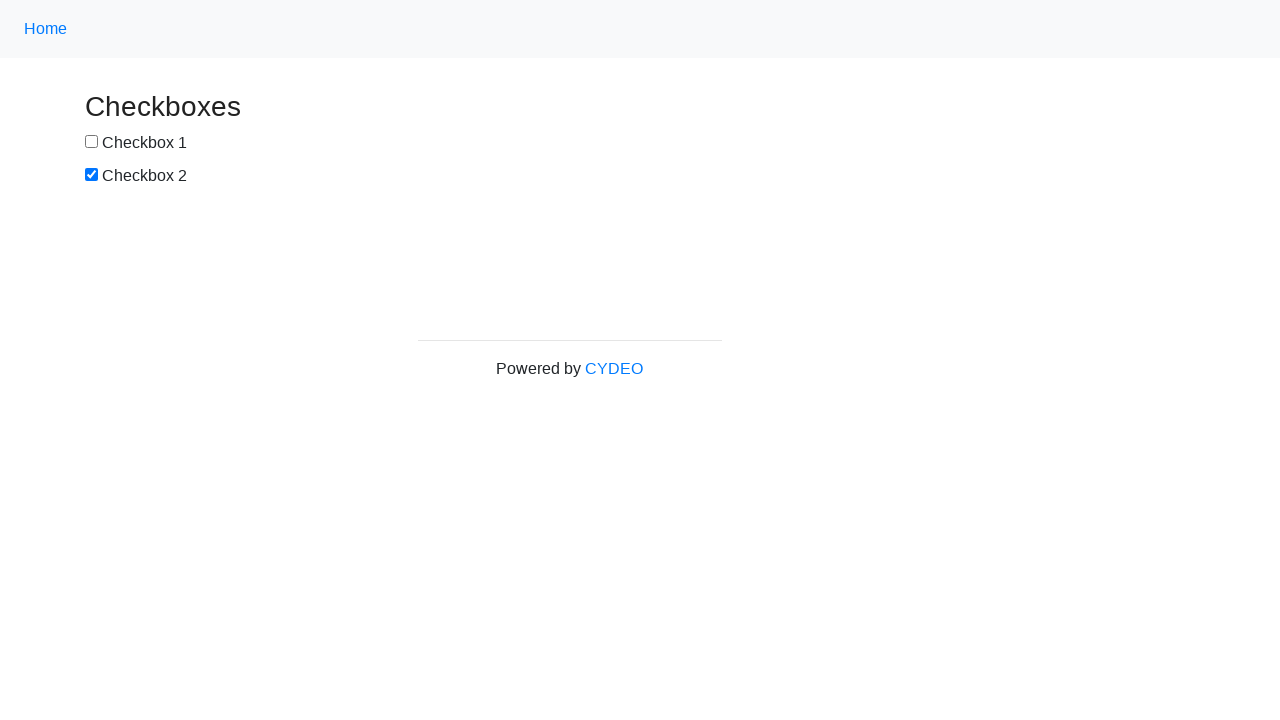

Clicked checkbox 1 to select it at (92, 142) on input#box1
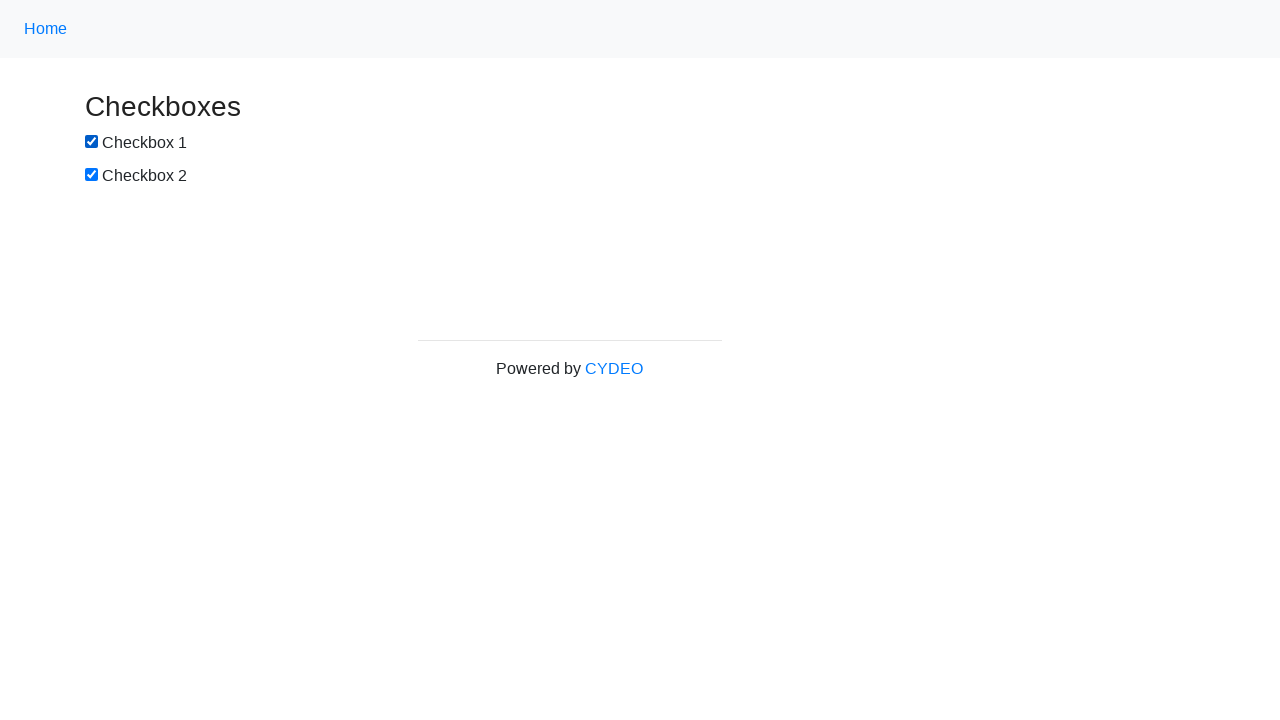

Clicked checkbox 2 to deselect it at (92, 175) on input[name='checkbox2']
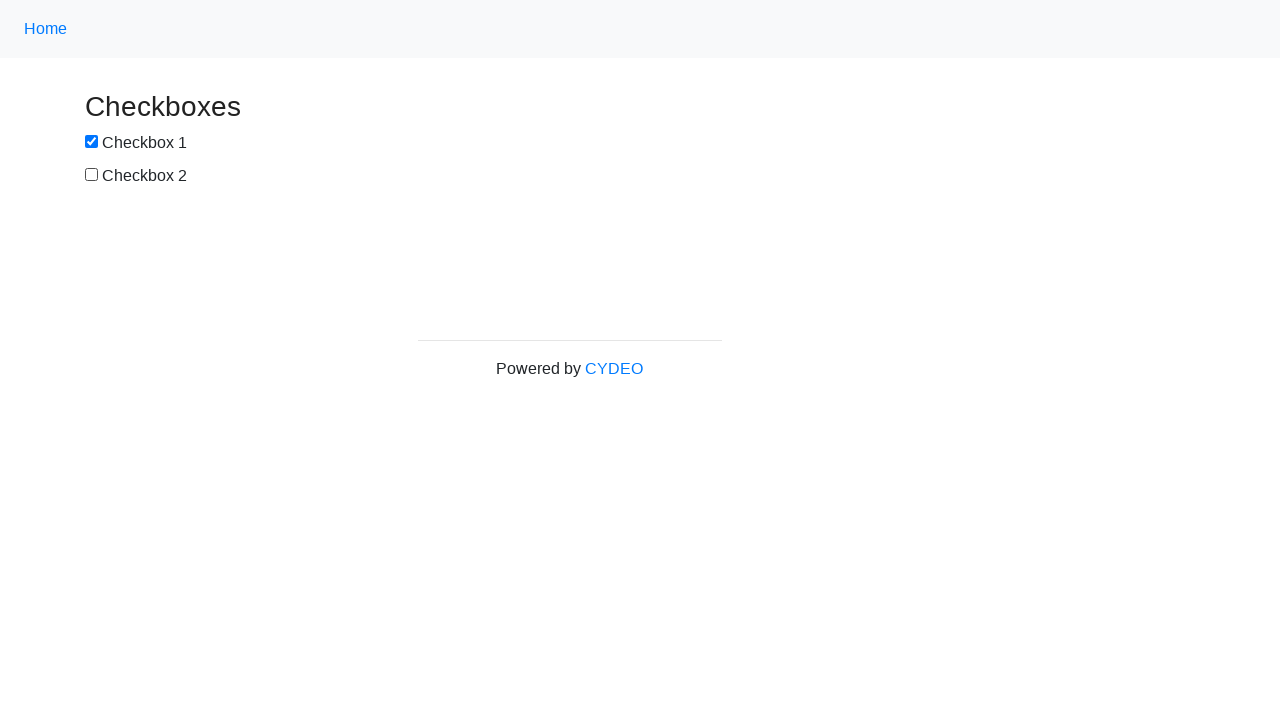

Verified checkbox 1 is now checked
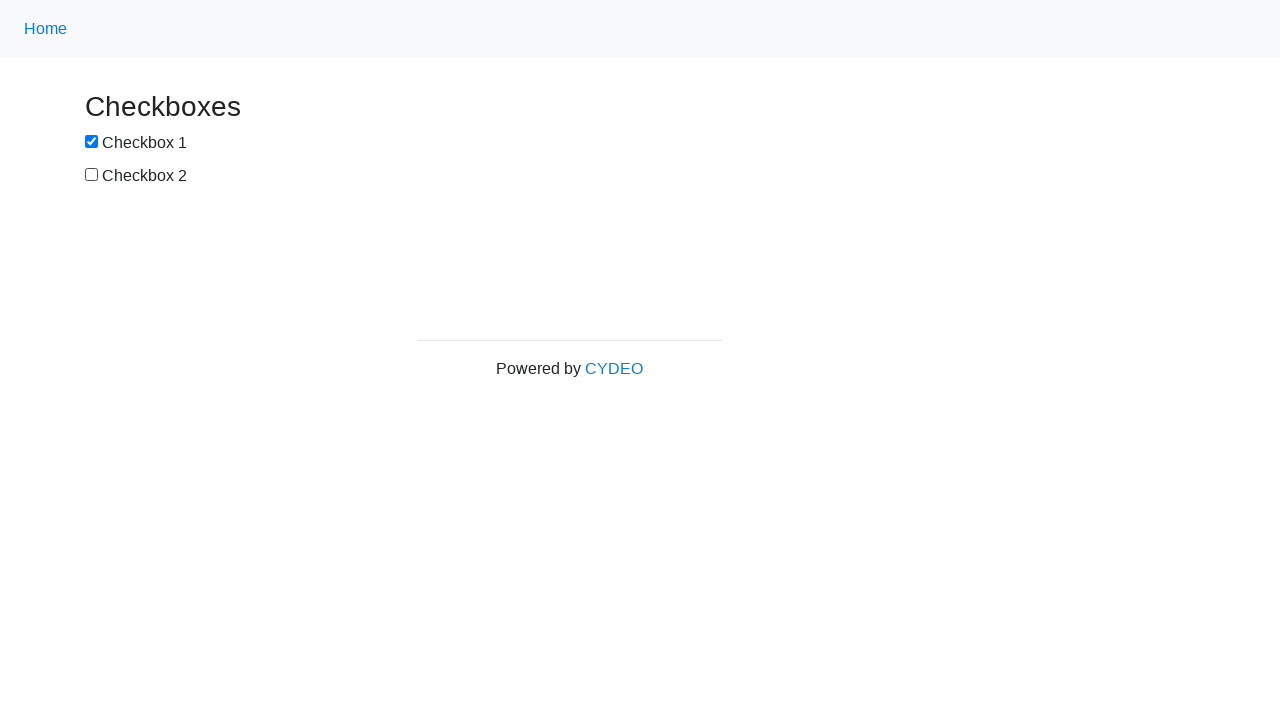

Verified checkbox 2 is now unchecked
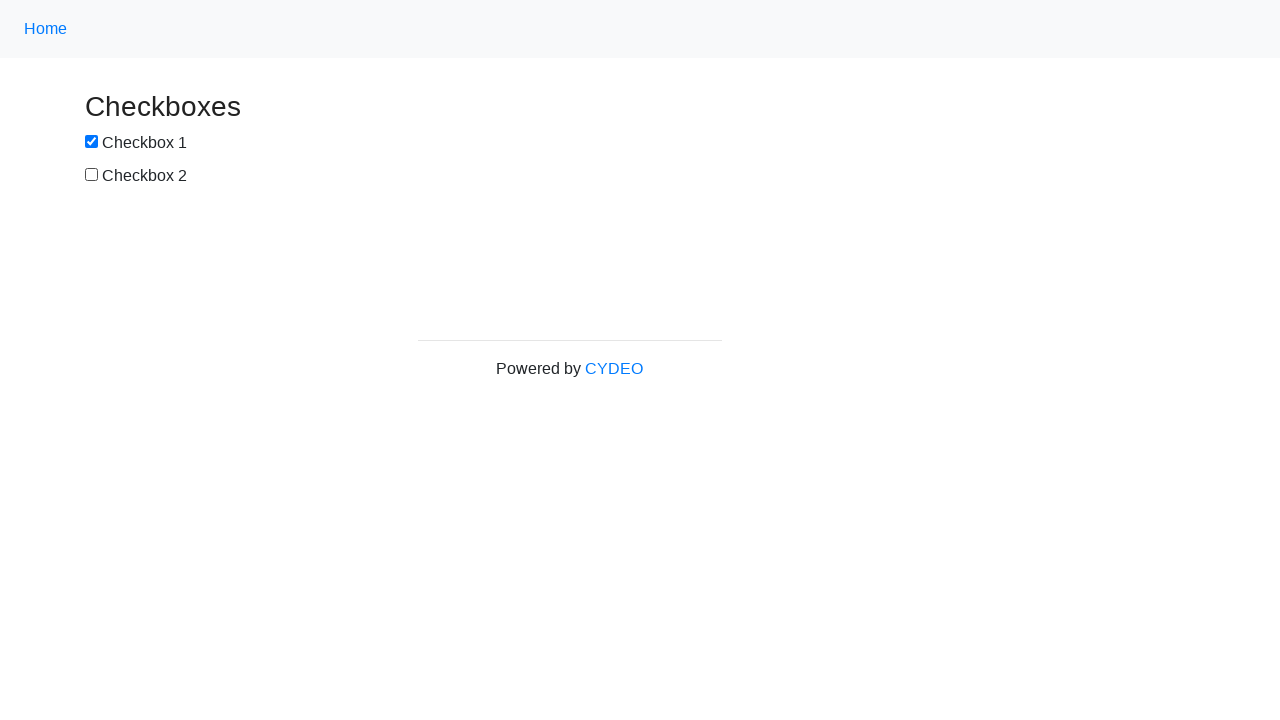

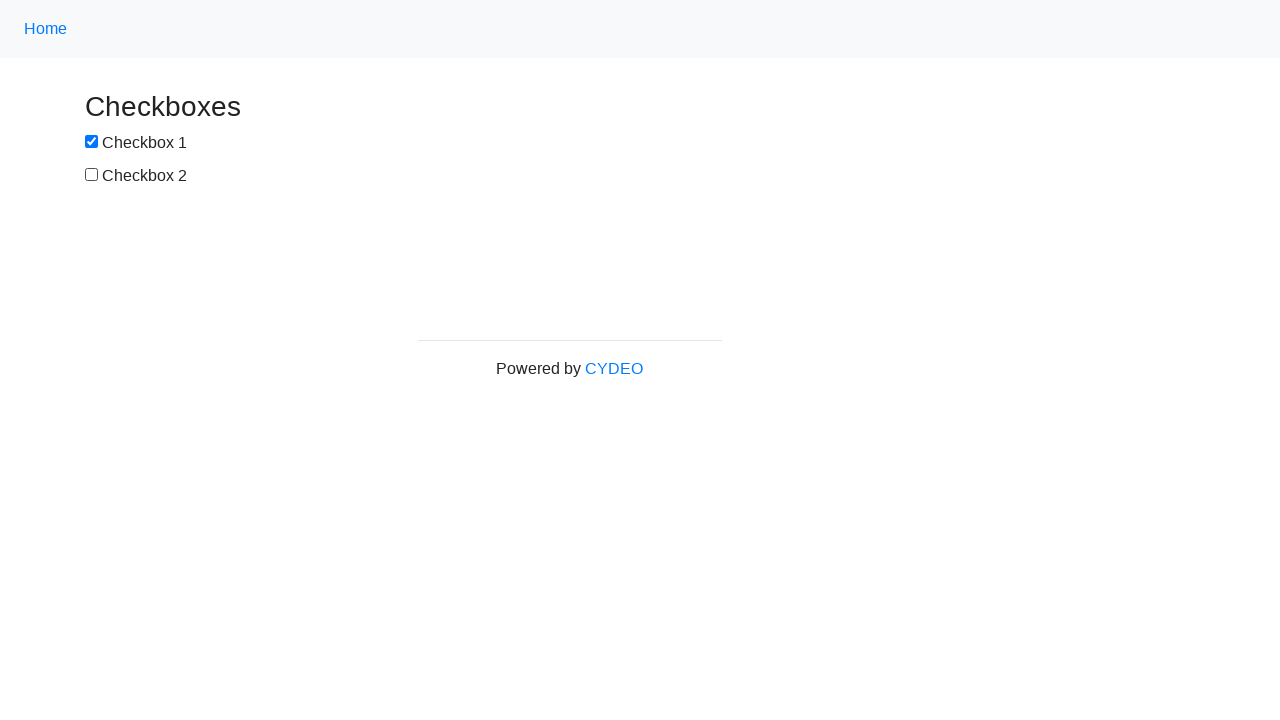